Tests dynamic content loading by clicking a start button and waiting for the dynamically loaded content to appear

Starting URL: https://the-internet.herokuapp.com/dynamic_loading/1

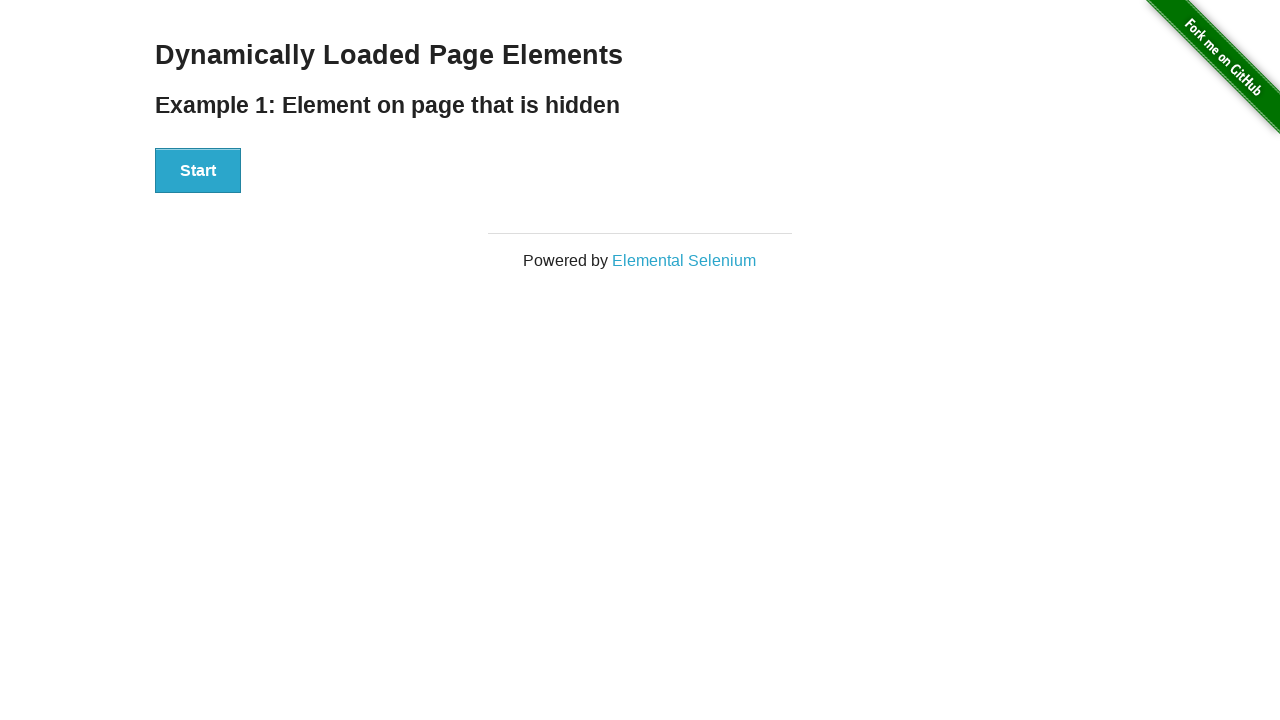

Clicked start button to trigger dynamic content loading at (198, 171) on #start > button
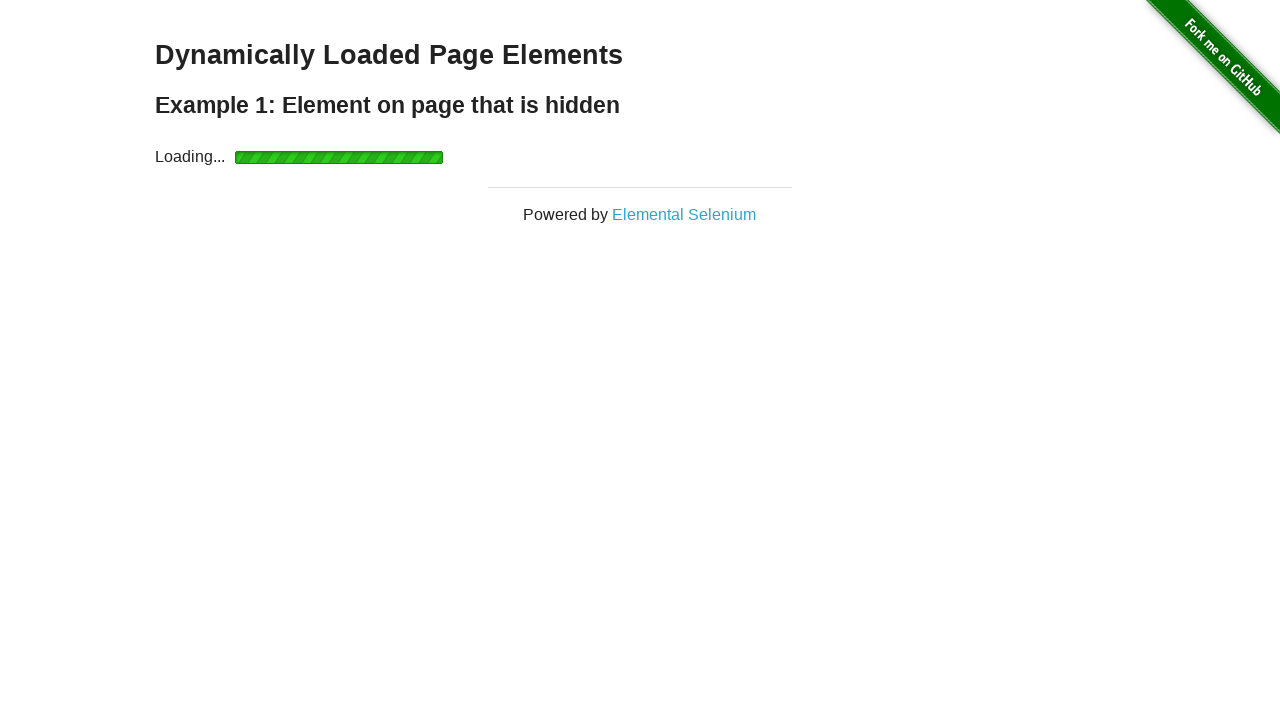

Dynamically loaded content appeared and became visible
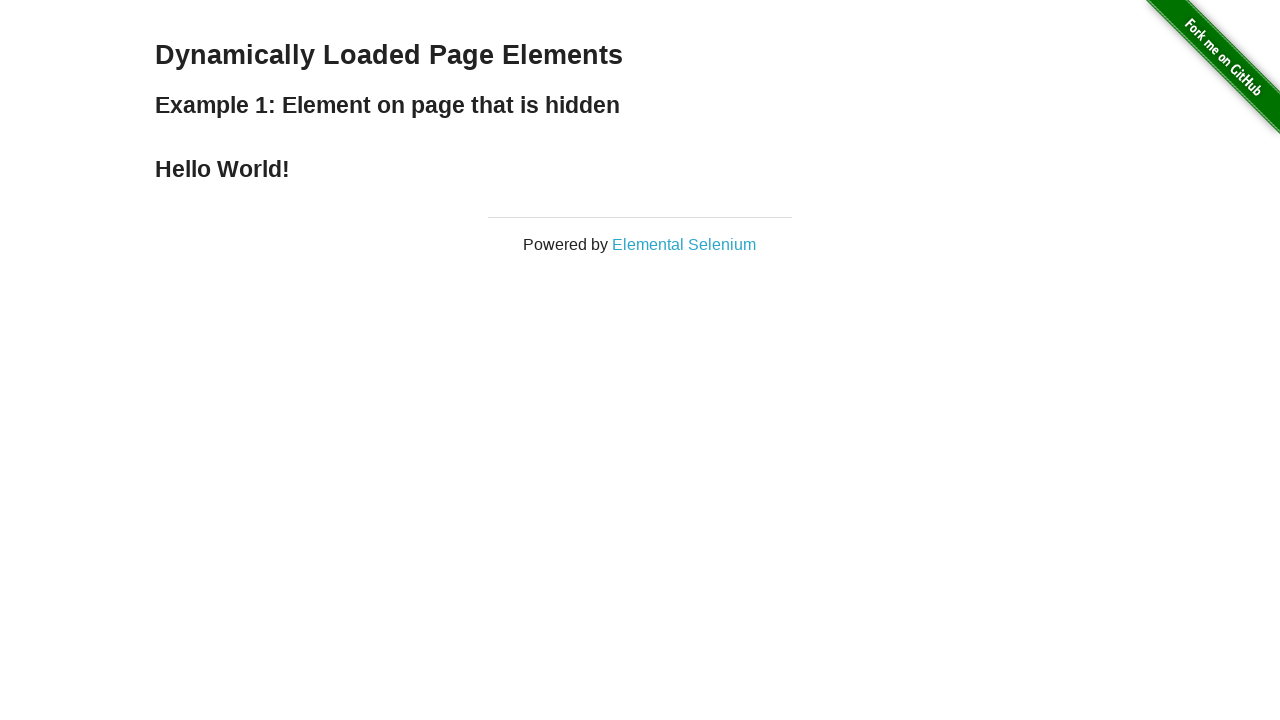

Retrieved result text: Hello World!
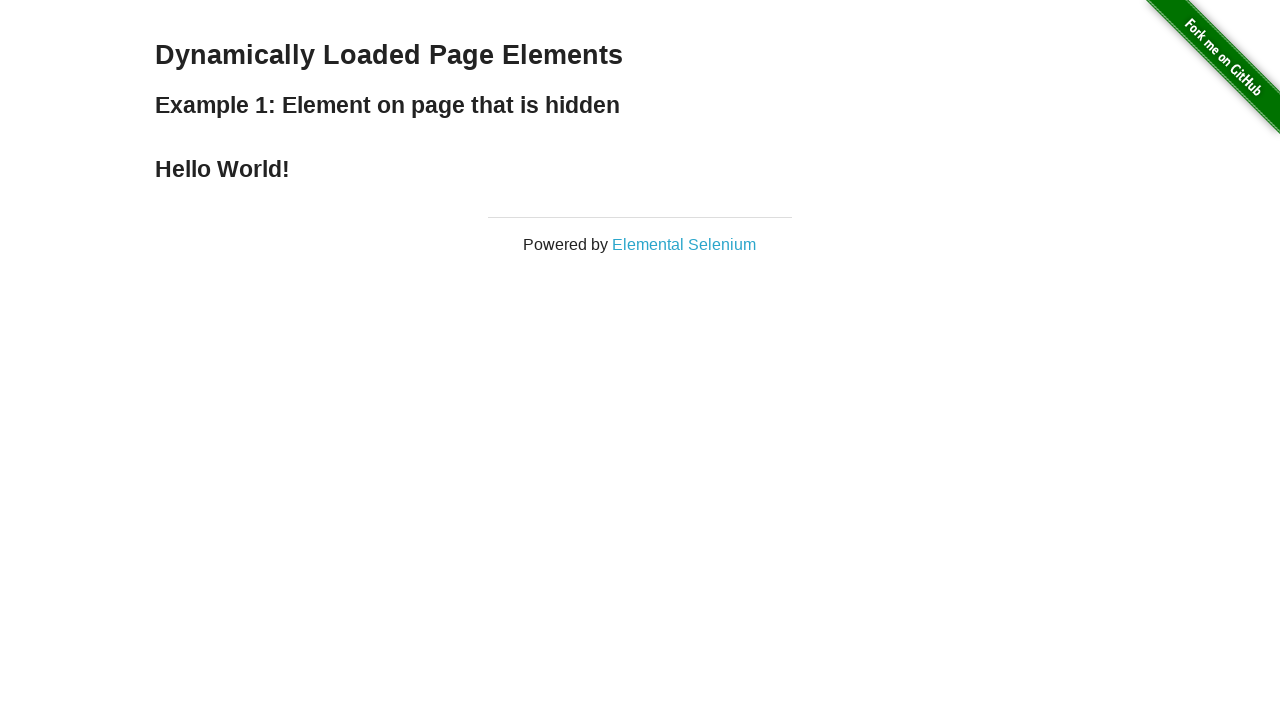

Printed result text to console
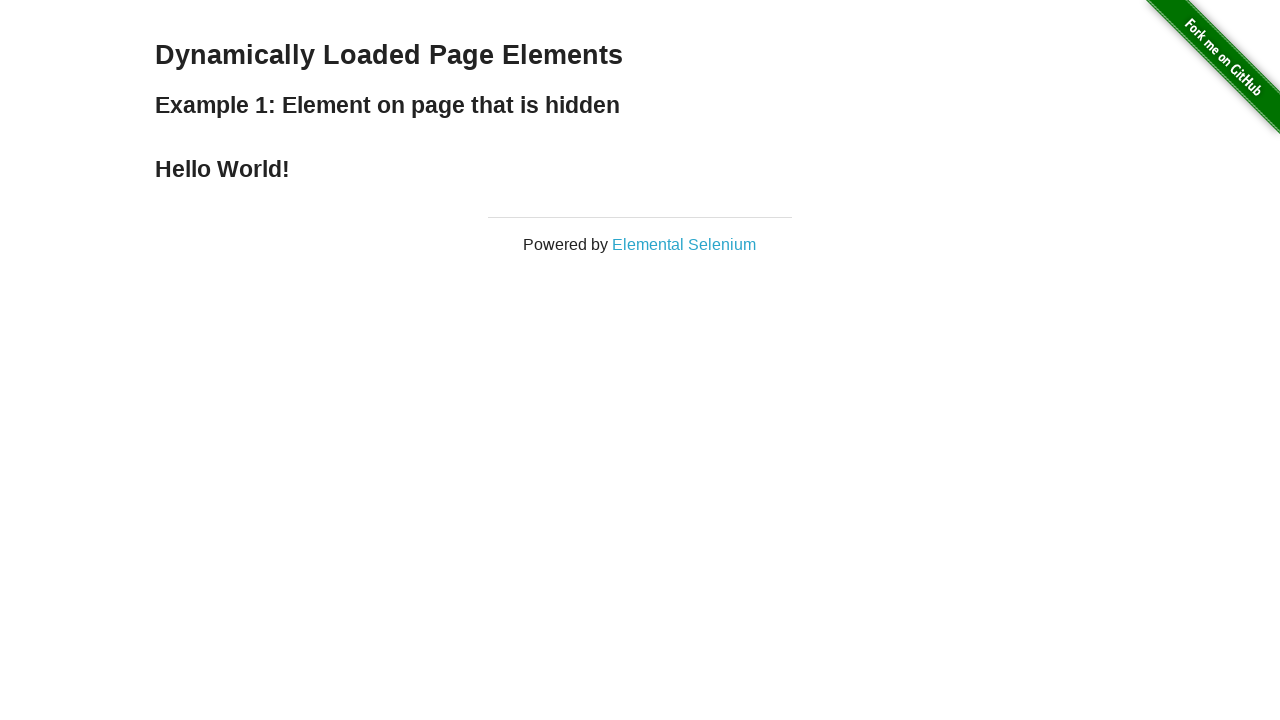

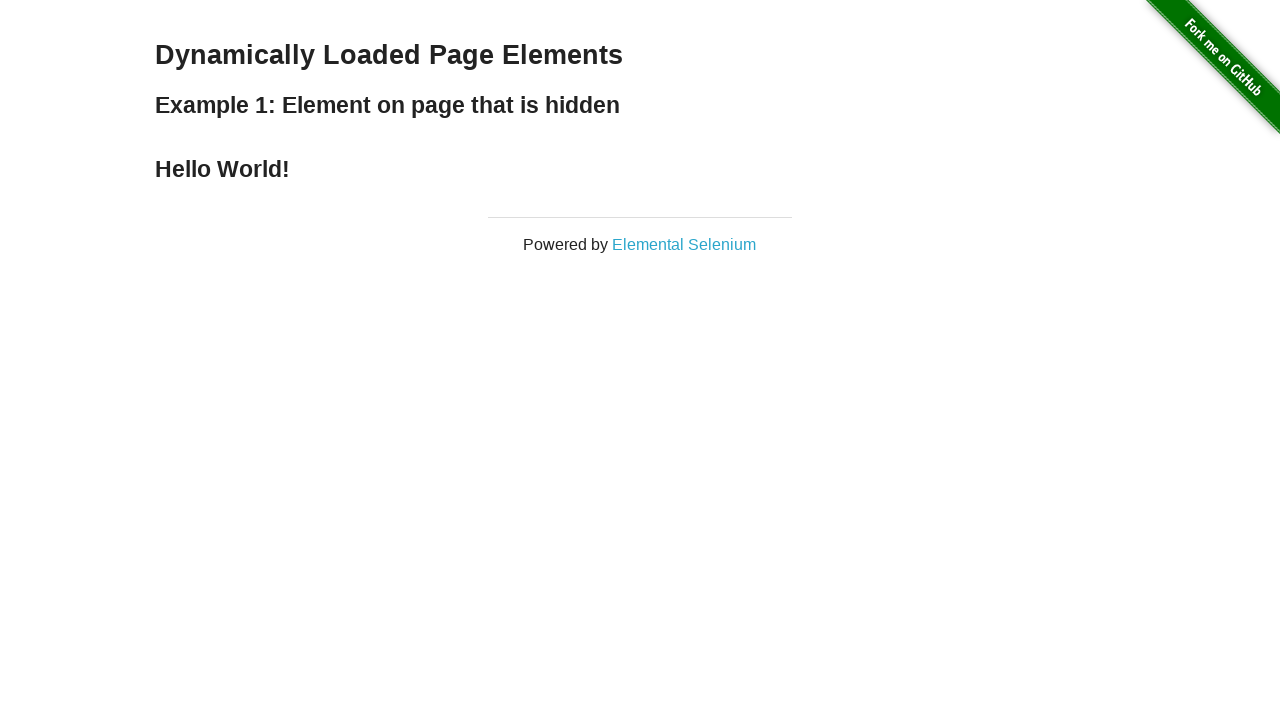